Tests dropdown selection functionality on a flight booking form by selecting departure and destination cities

Starting URL: https://www.blazedemo.com/

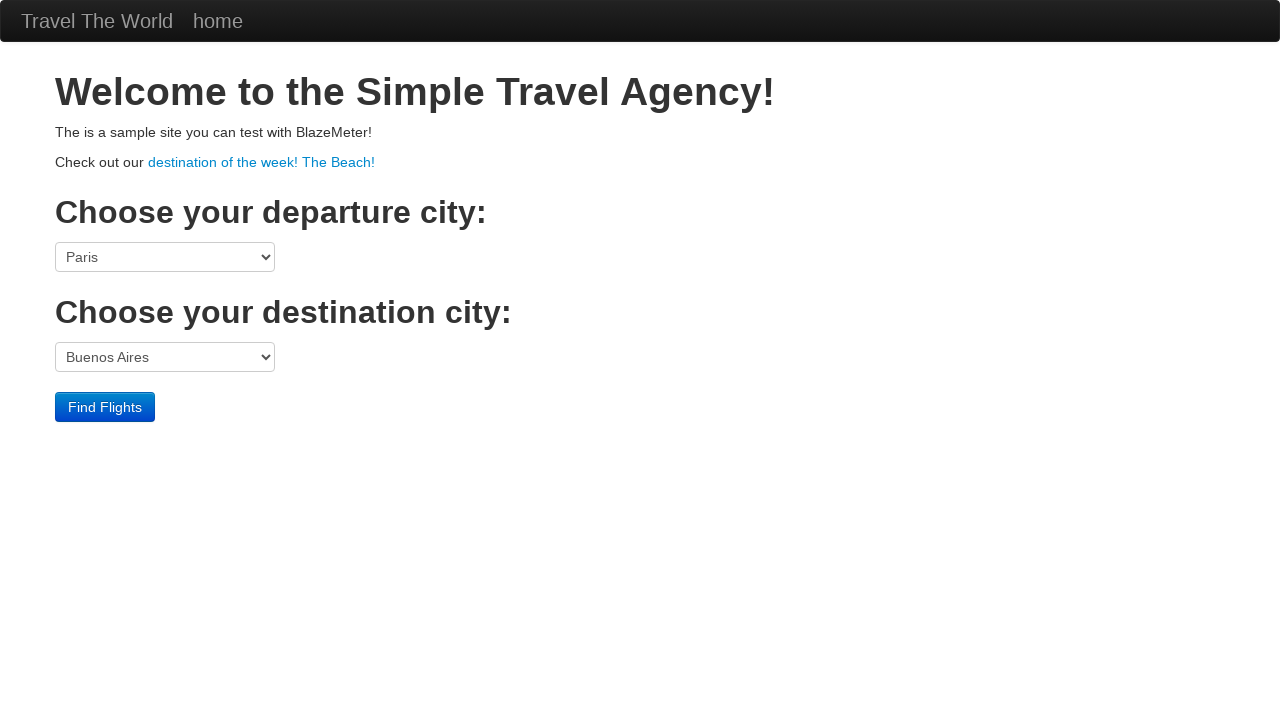

Selected 'Mexico City' as departure city from dropdown on select[name='fromPort']
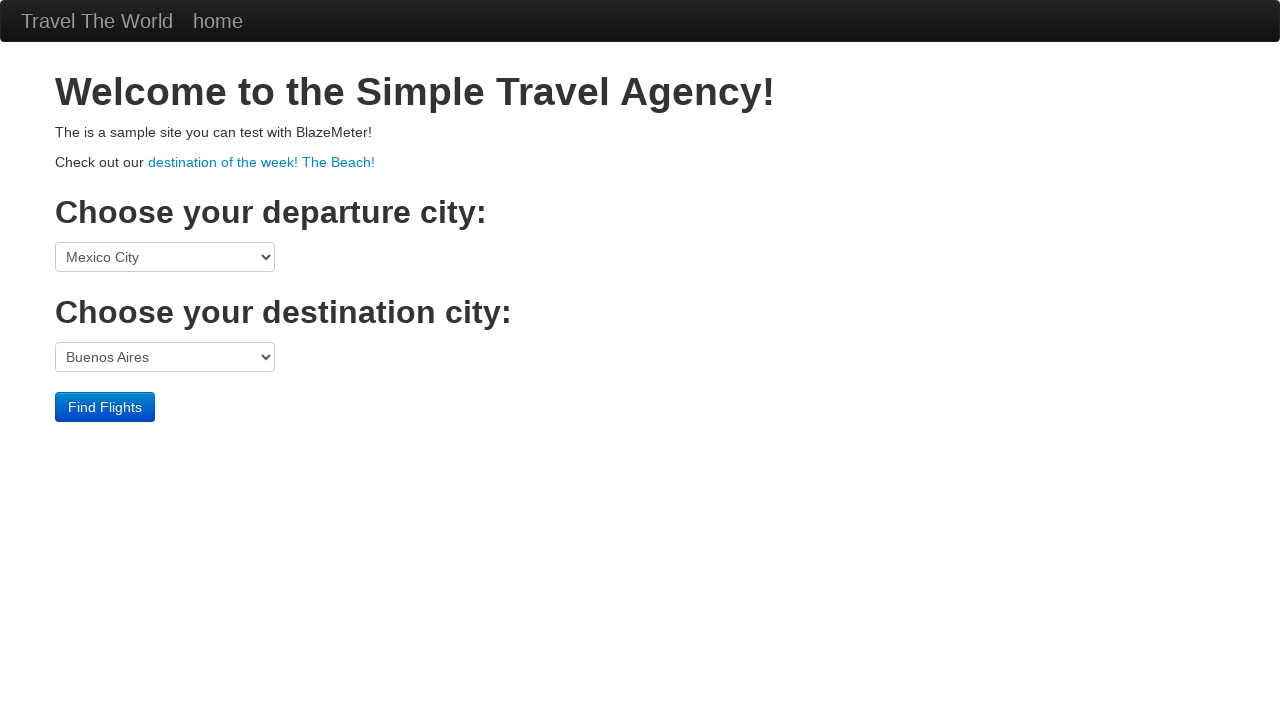

Selected 'London' as destination city from dropdown on select[name='toPort']
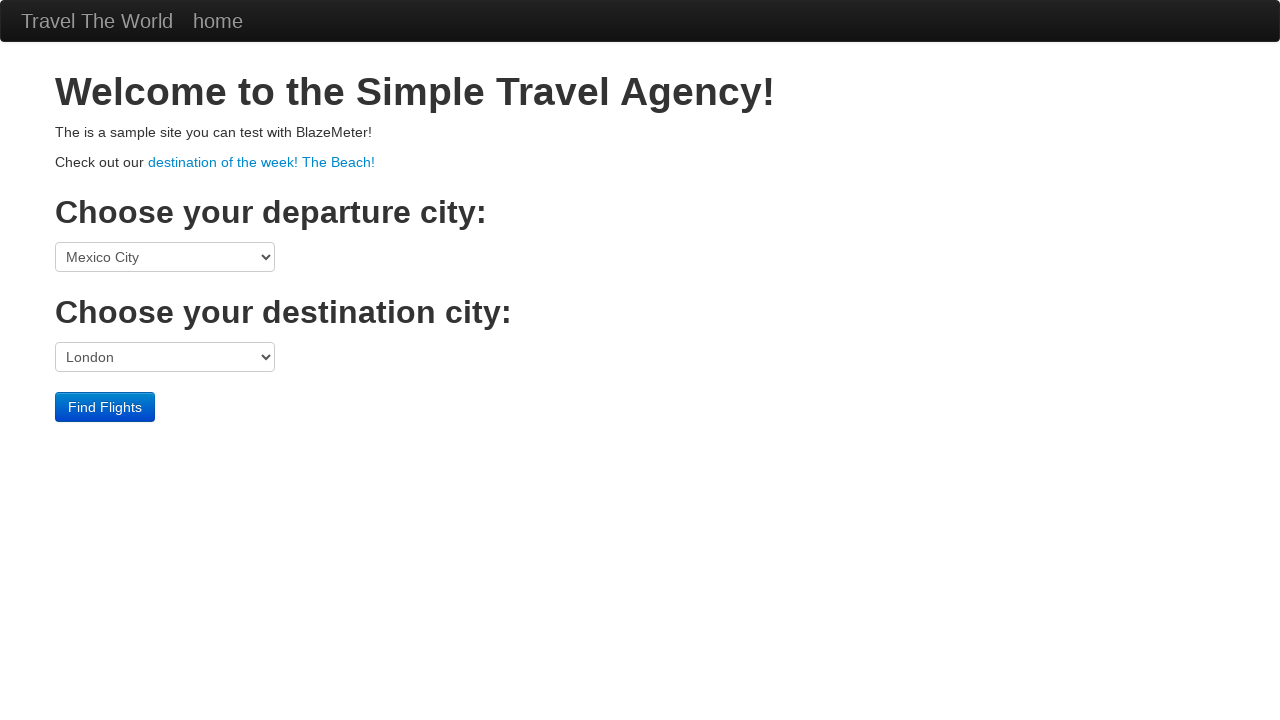

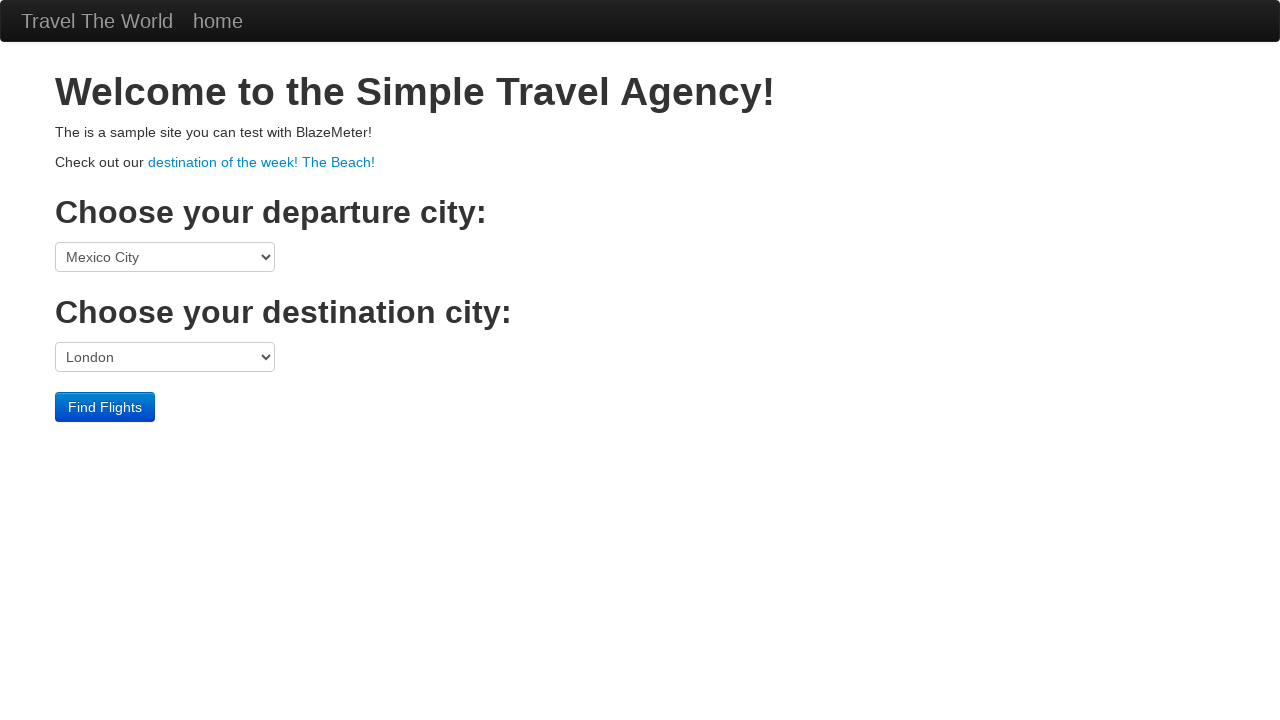